Tests form filling functionality by entering first name, last name, username, and cell phone into a sample form, then clicking the submit button.

Starting URL: https://alansimpsonme.github.io/sampleform/form.html

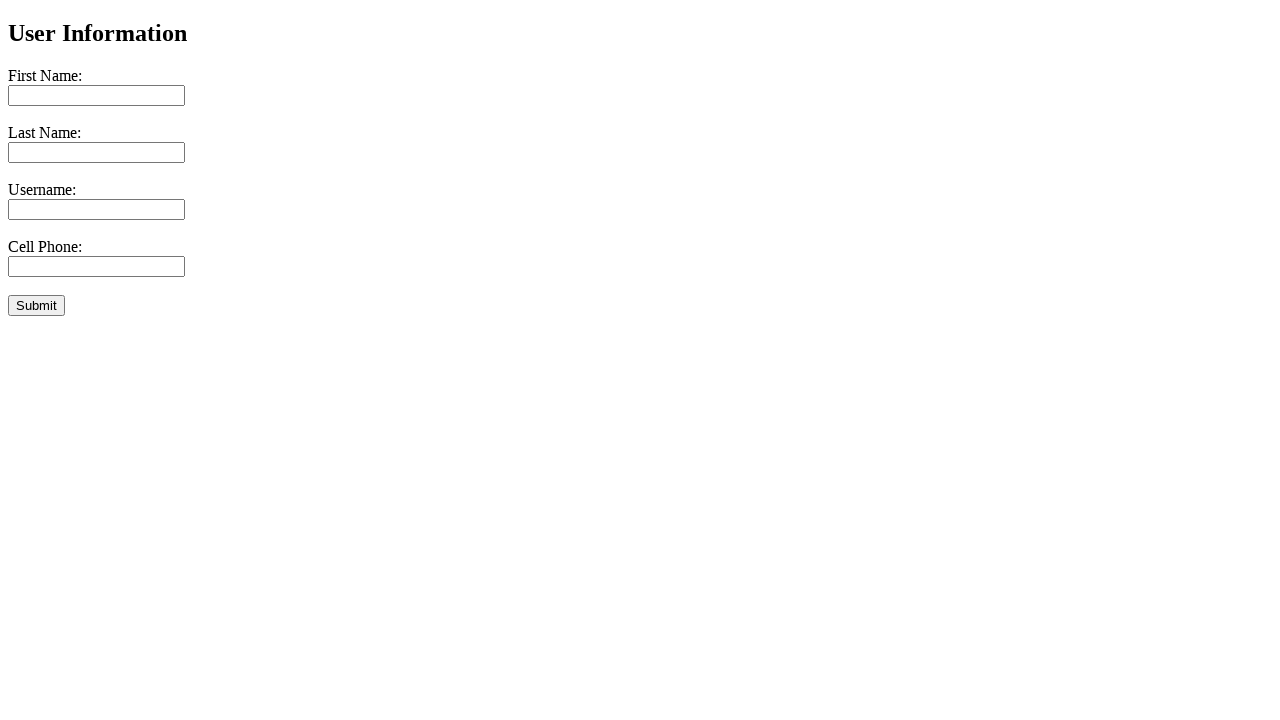

Navigated to sample form page
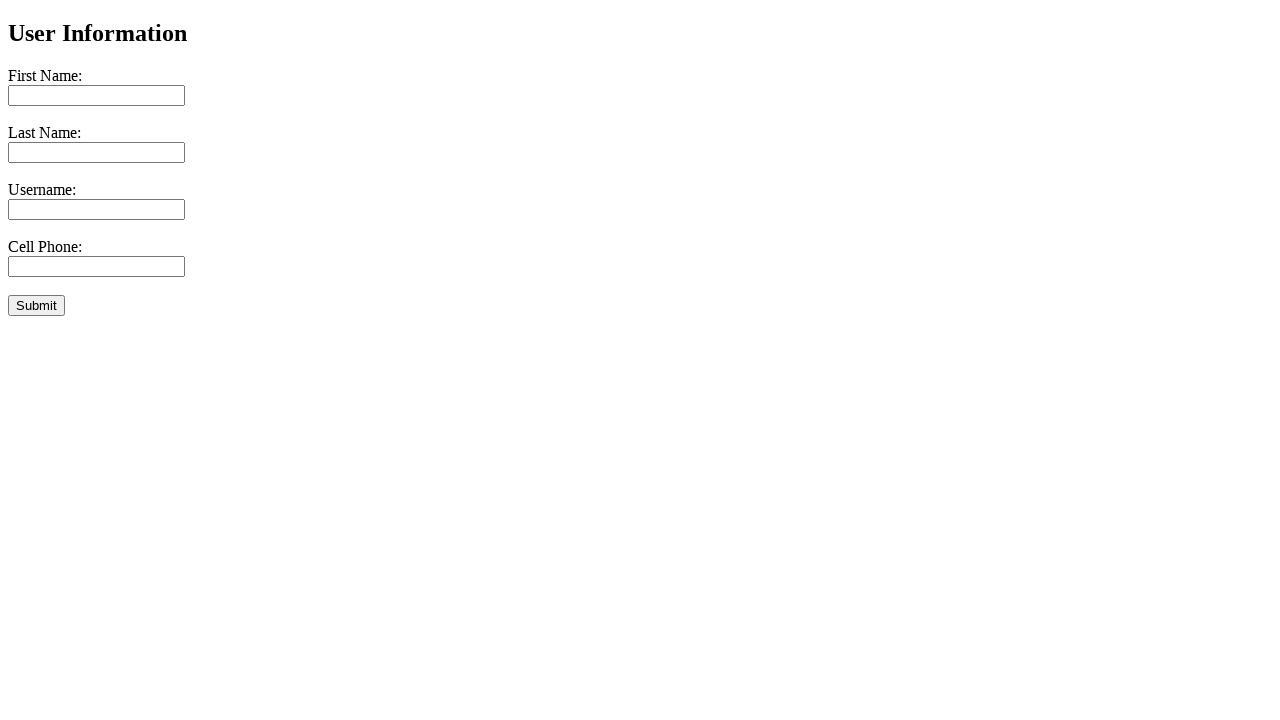

Entered 'John' into first name field on #tbFirstName
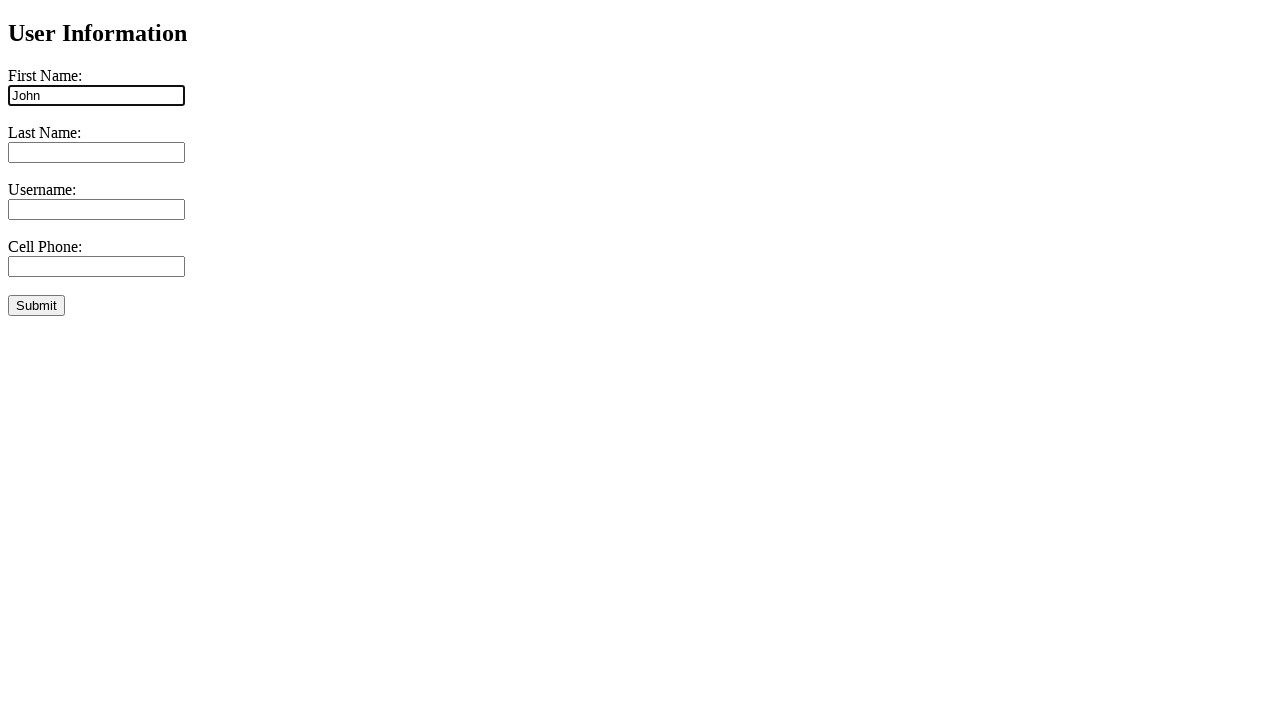

Entered 'Doe' into last name field on #tbLastName
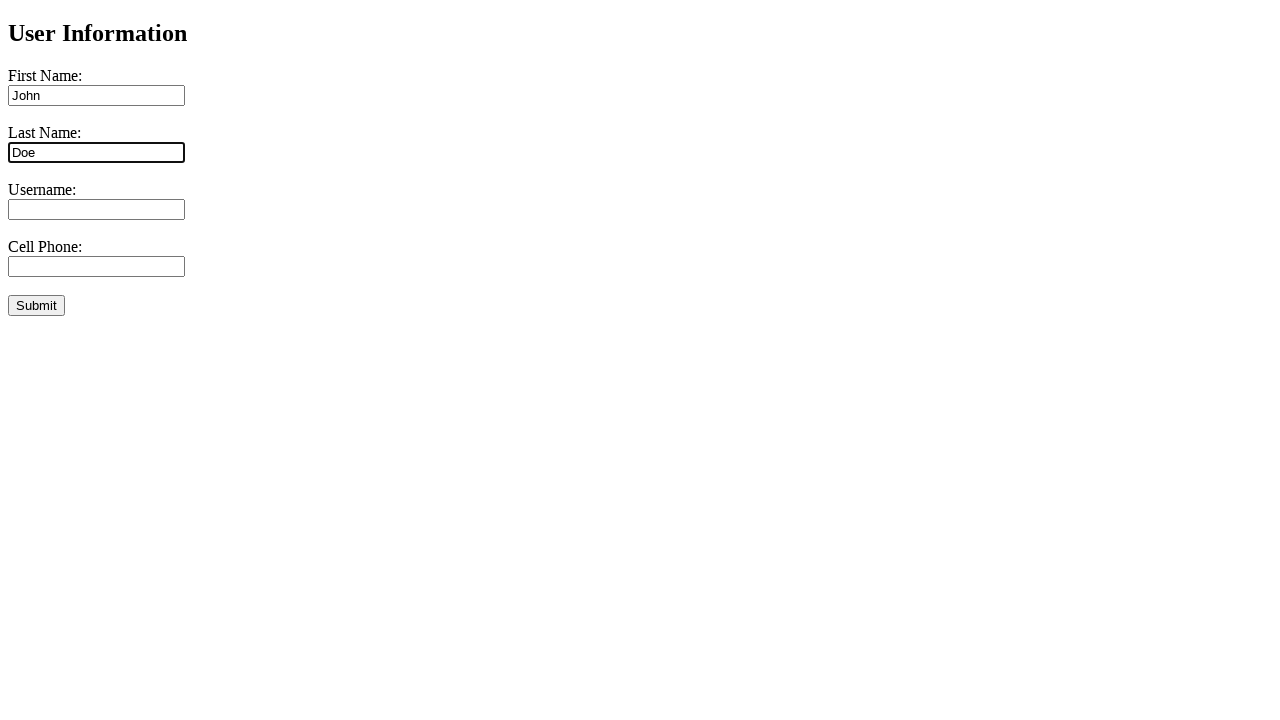

Entered 'johndoe123' into username field on #tbUserName
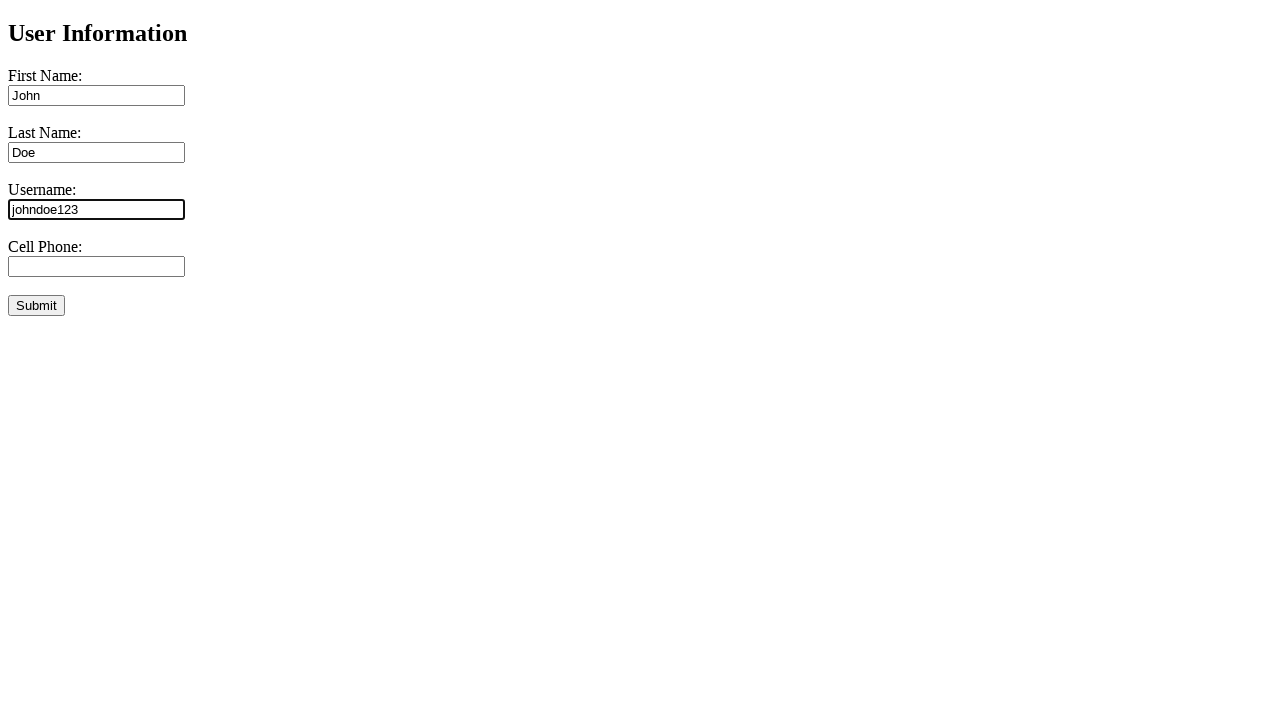

Entered '123-456-7890' into cell phone field on #tbCellPhone
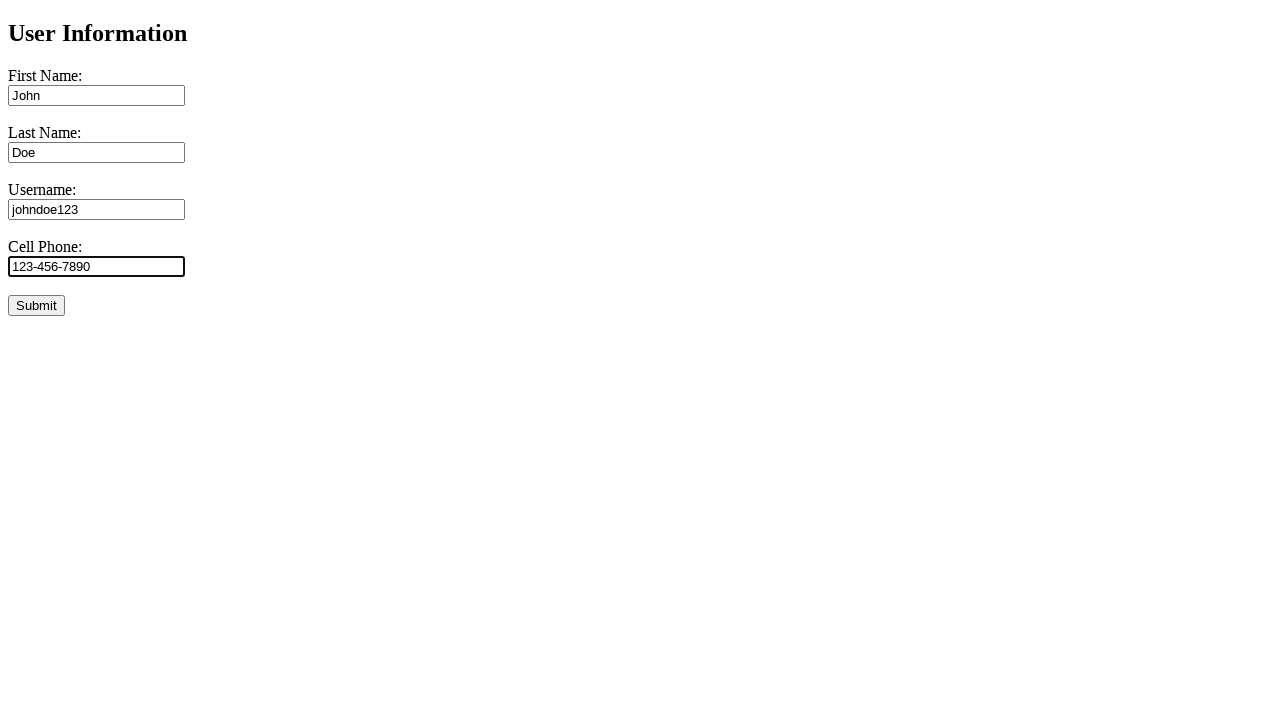

Clicked submit button to submit form at (36, 305) on button[type='submit']
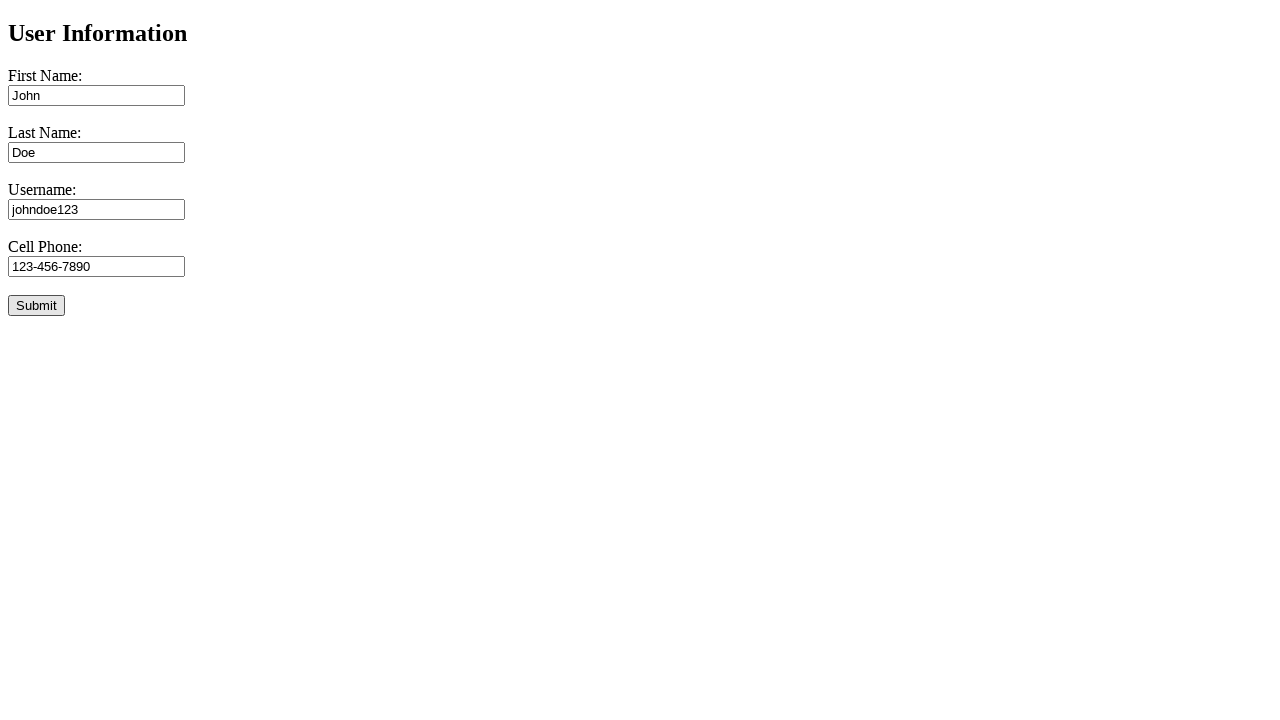

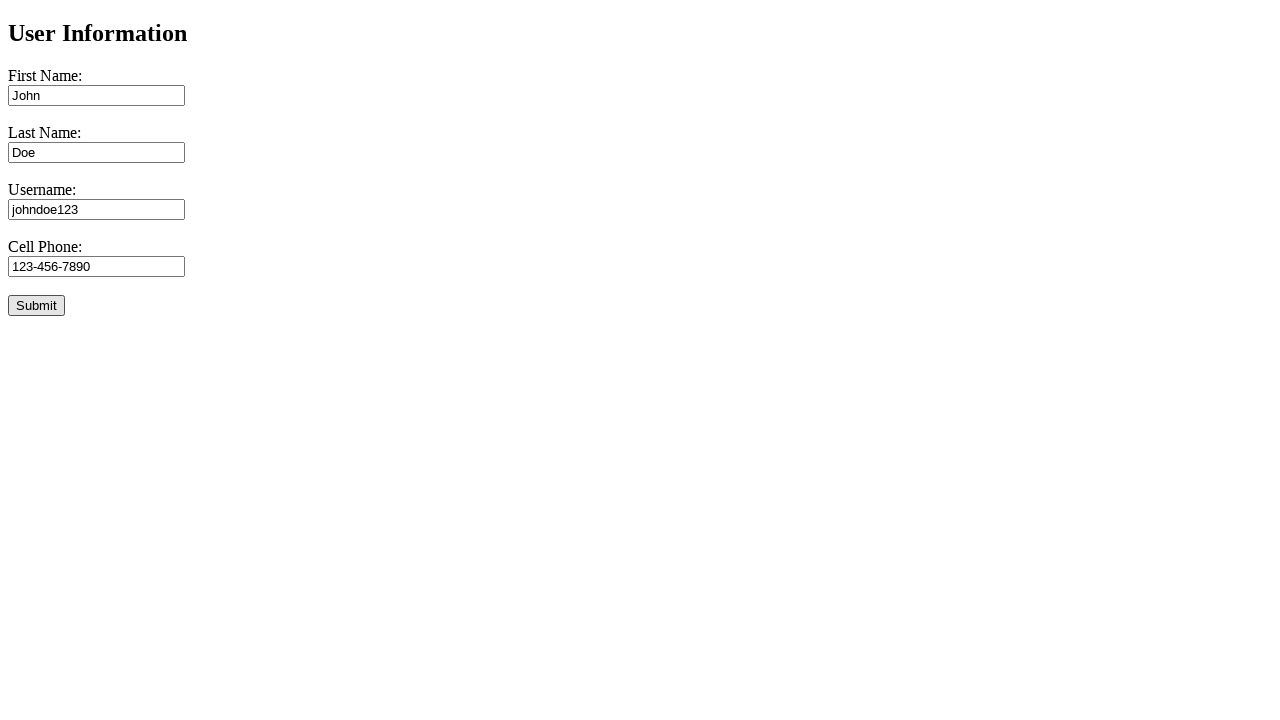